Navigates to a PlayStation Direct product page and checks if the "Add to Cart" button element exists and is visible on the page.

Starting URL: https://direct.playstation.com/en-us/consoles/console/playstation5-console.3005816

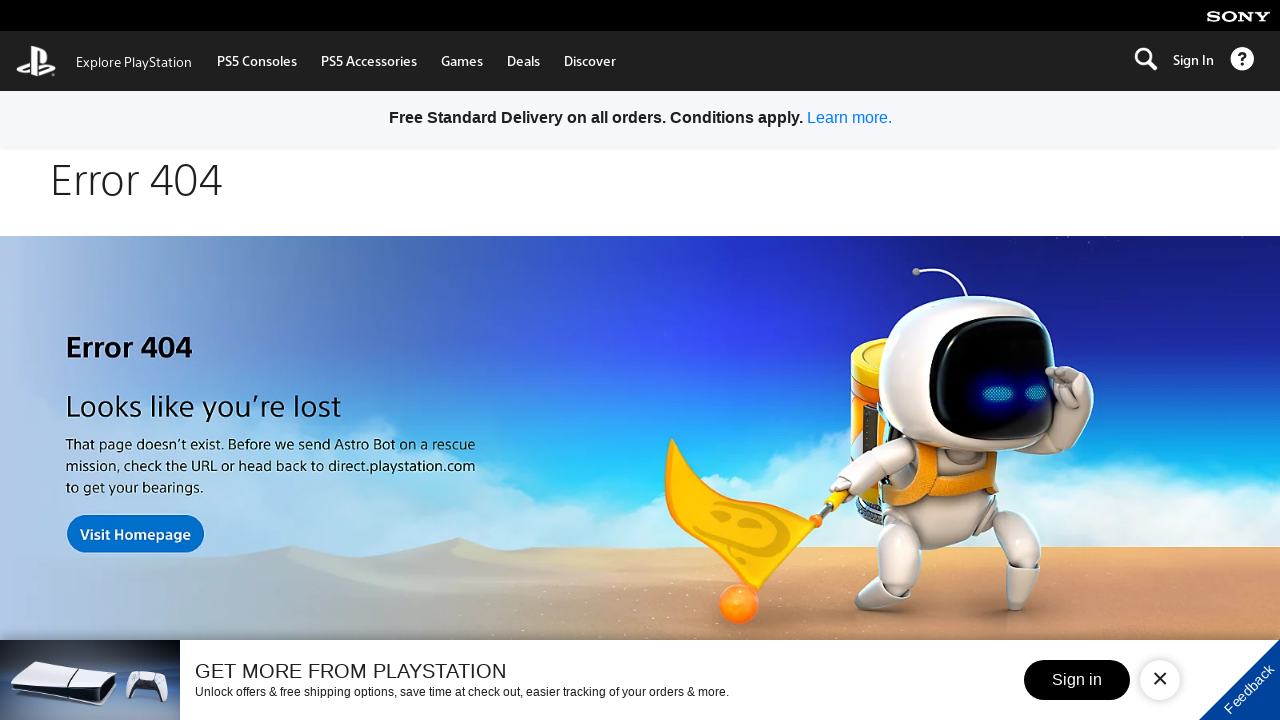

Waited for page to reach domcontentloaded state
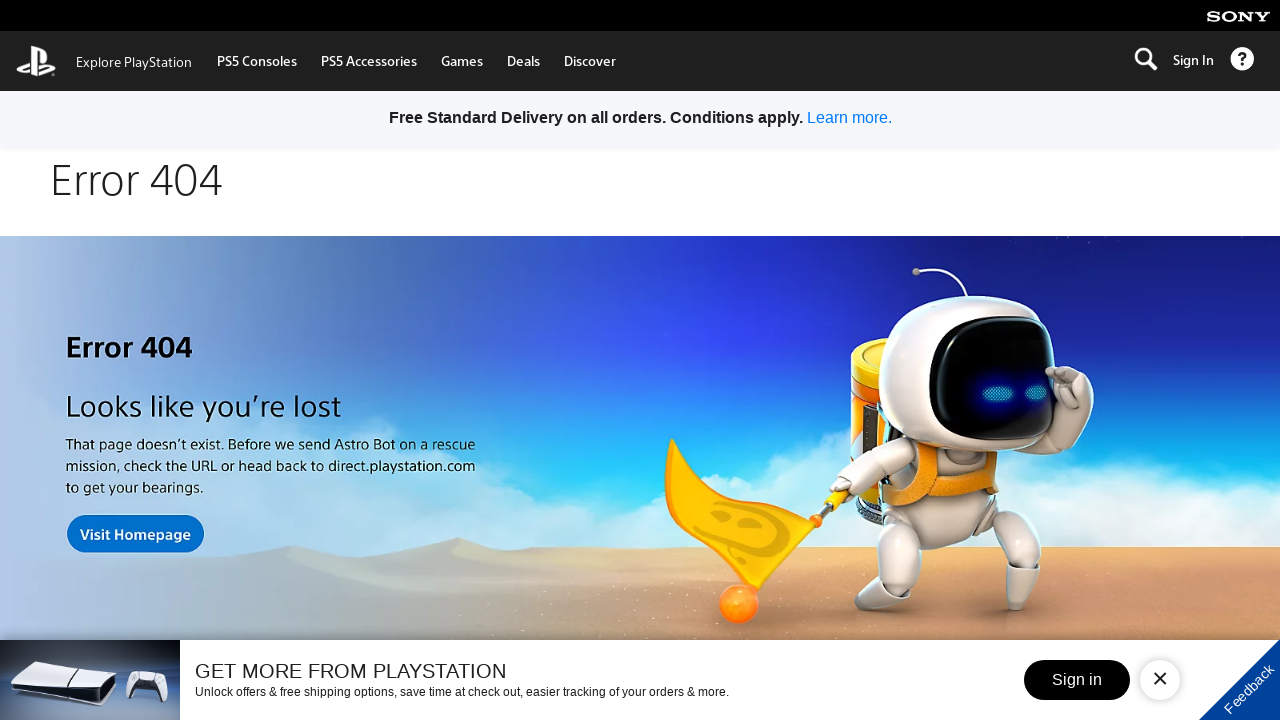

Add to Cart button not found on page - timeout or selector mismatch
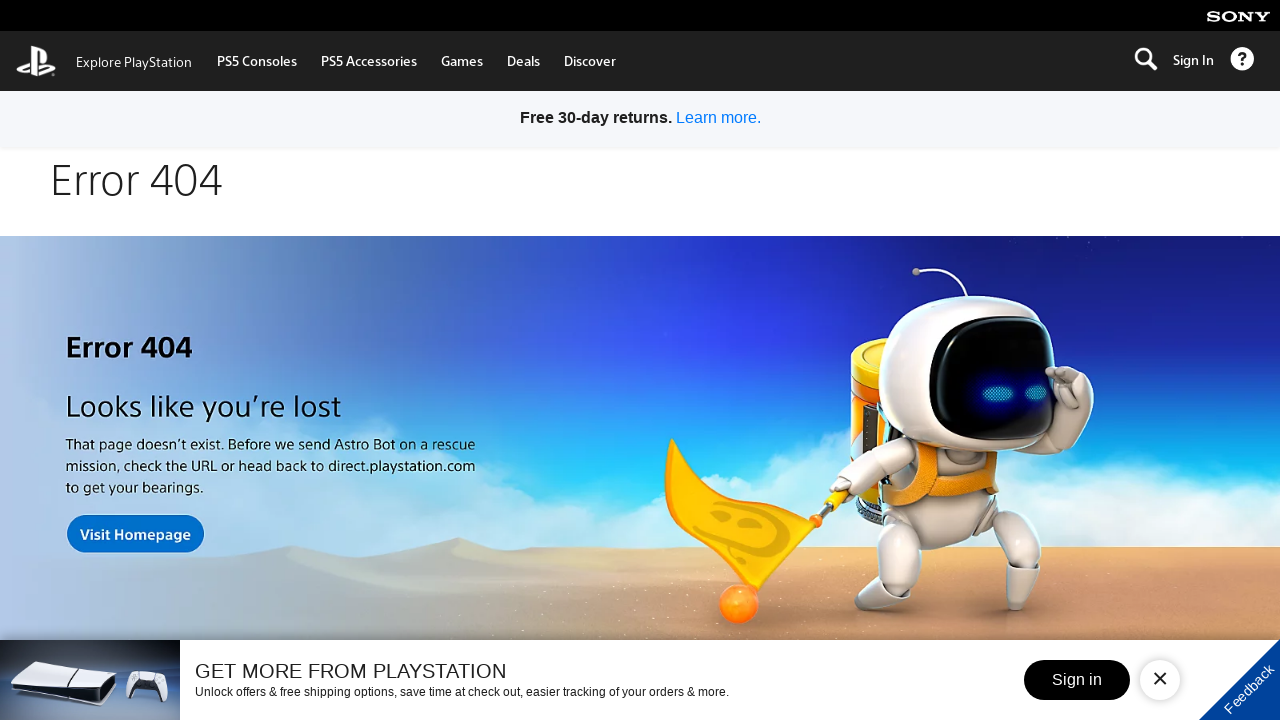

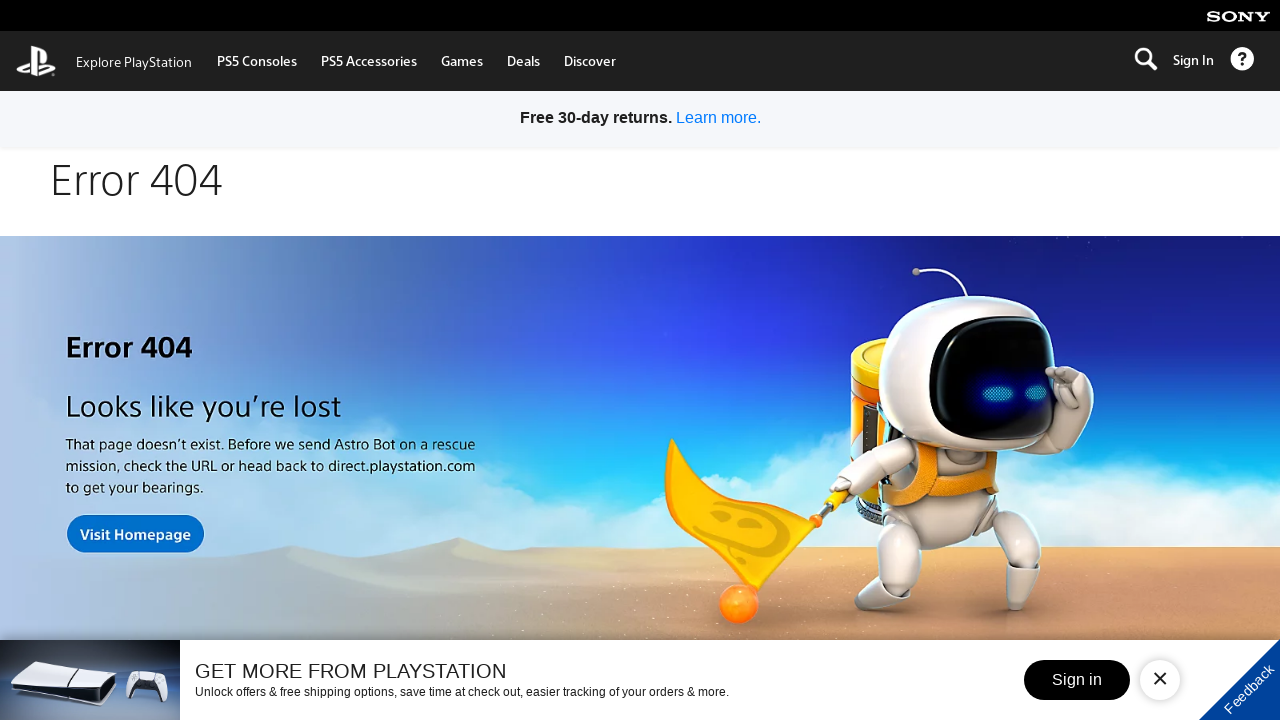